Tests sorting the Due column in ascending order by clicking the column header and verifying the values are sorted correctly

Starting URL: http://the-internet.herokuapp.com/tables

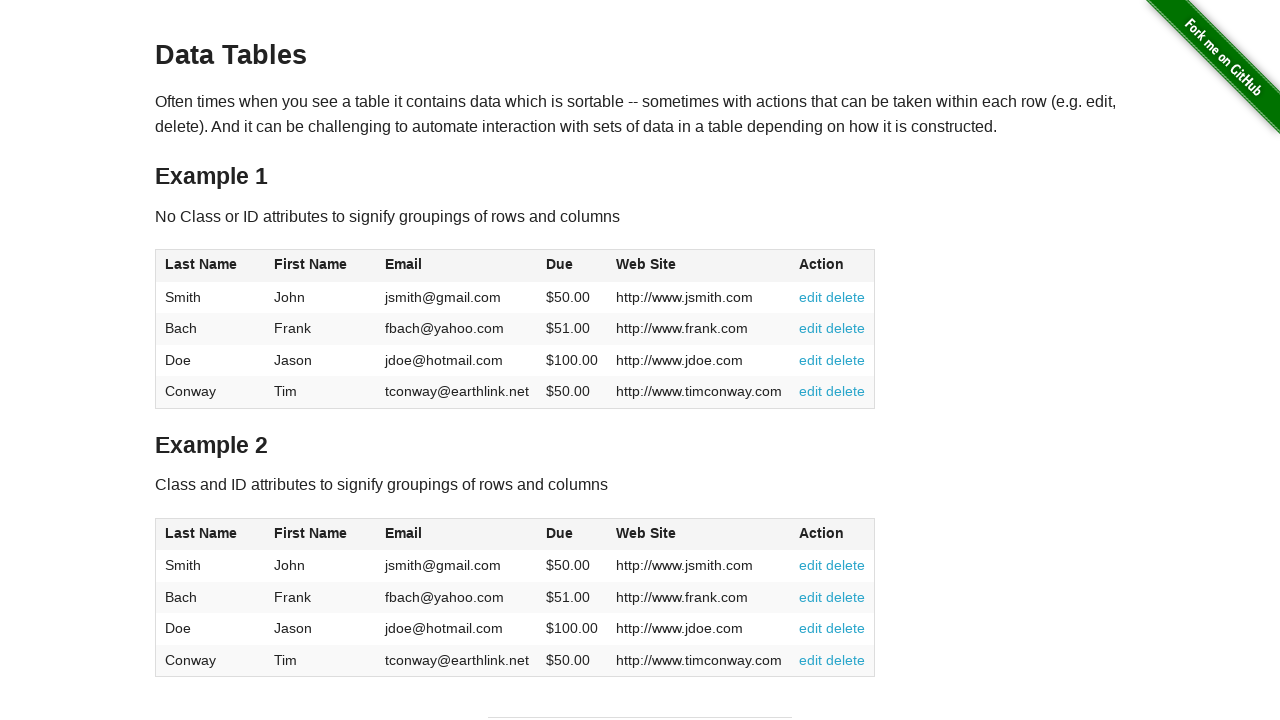

Clicked Due column header to sort in ascending order at (572, 266) on #table1 thead tr th:nth-of-type(4)
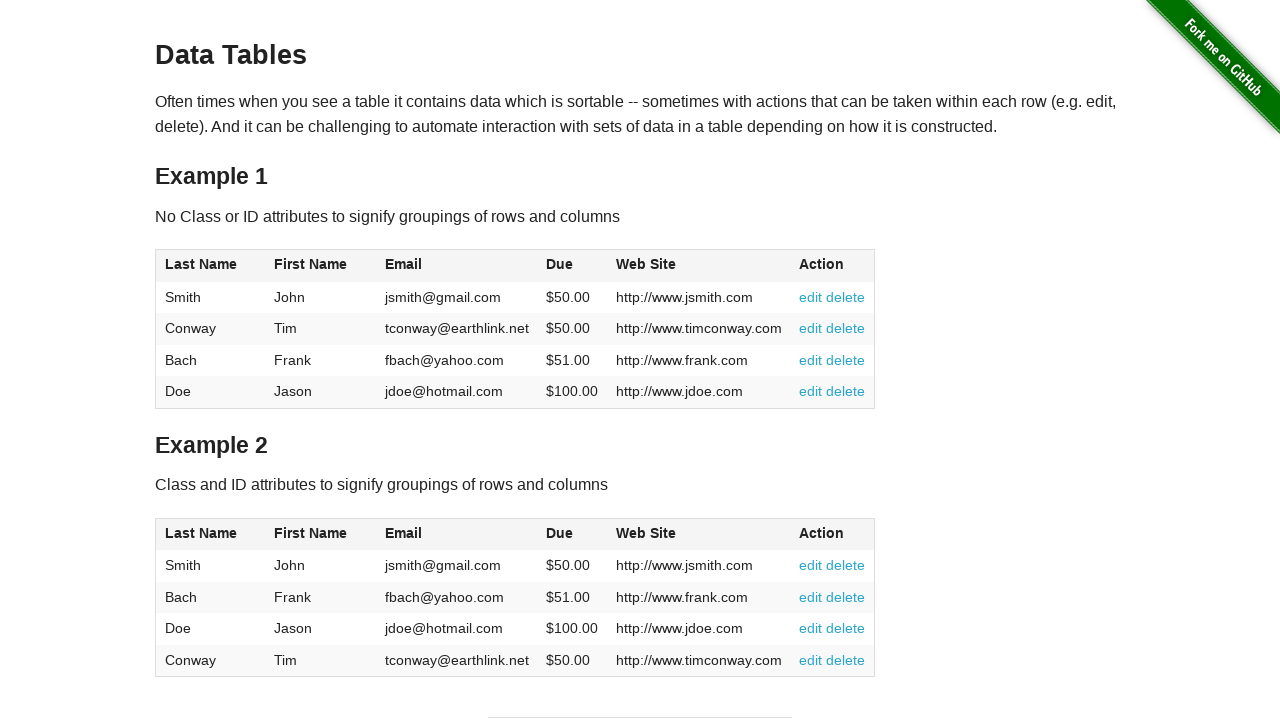

Due column values loaded after sorting
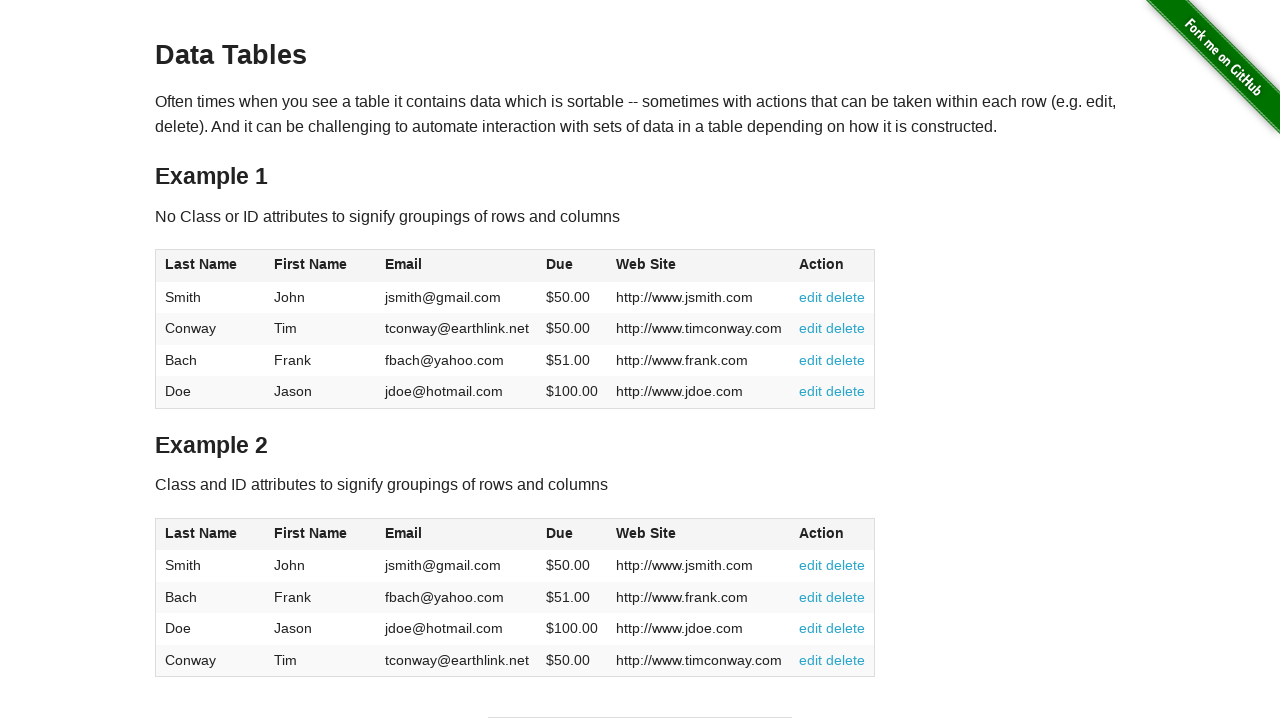

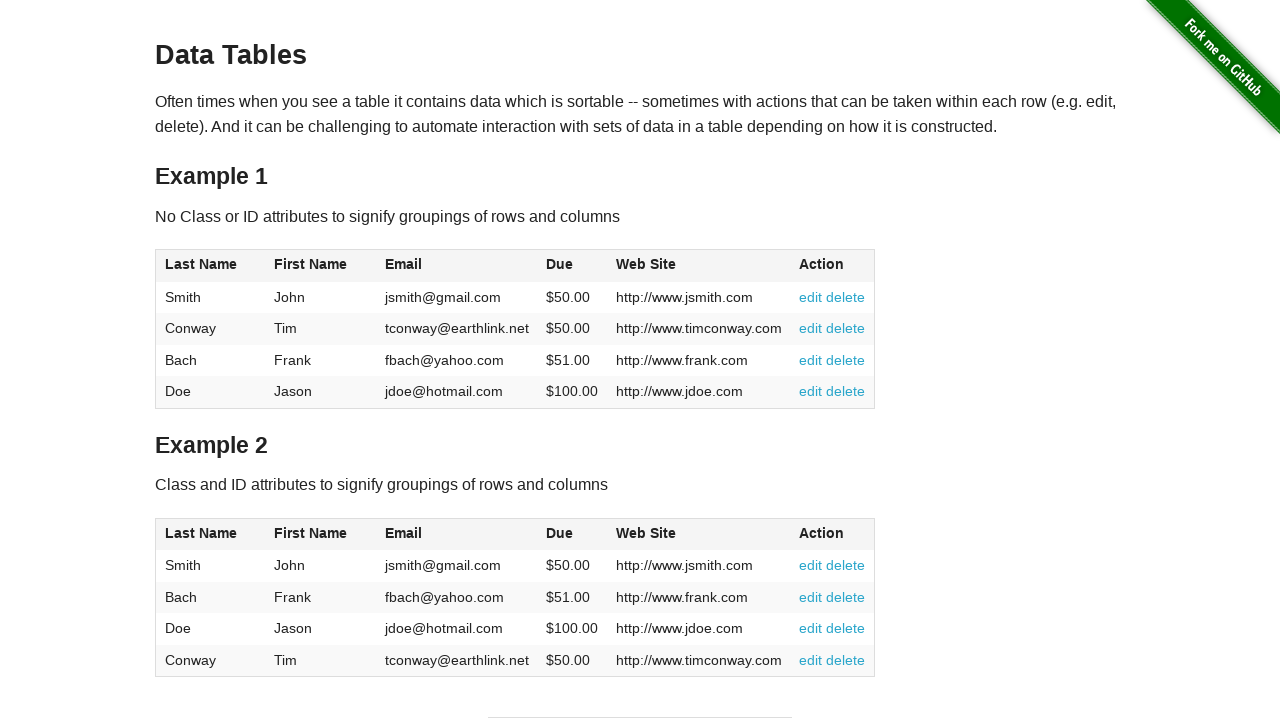